Navigates to a demo healthcare site and clicks the appointment button to verify navigation to the login page

Starting URL: https://katalon-demo-cura.herokuapp.com/

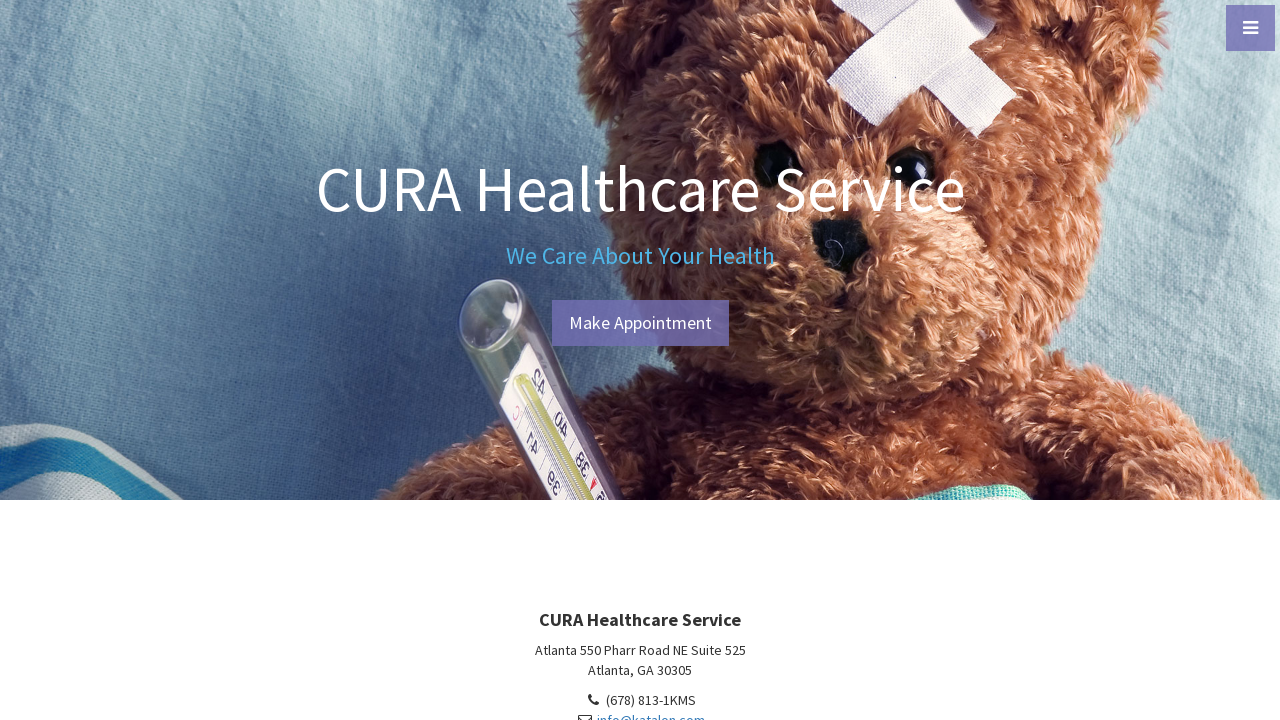

Navigated to demo healthcare site
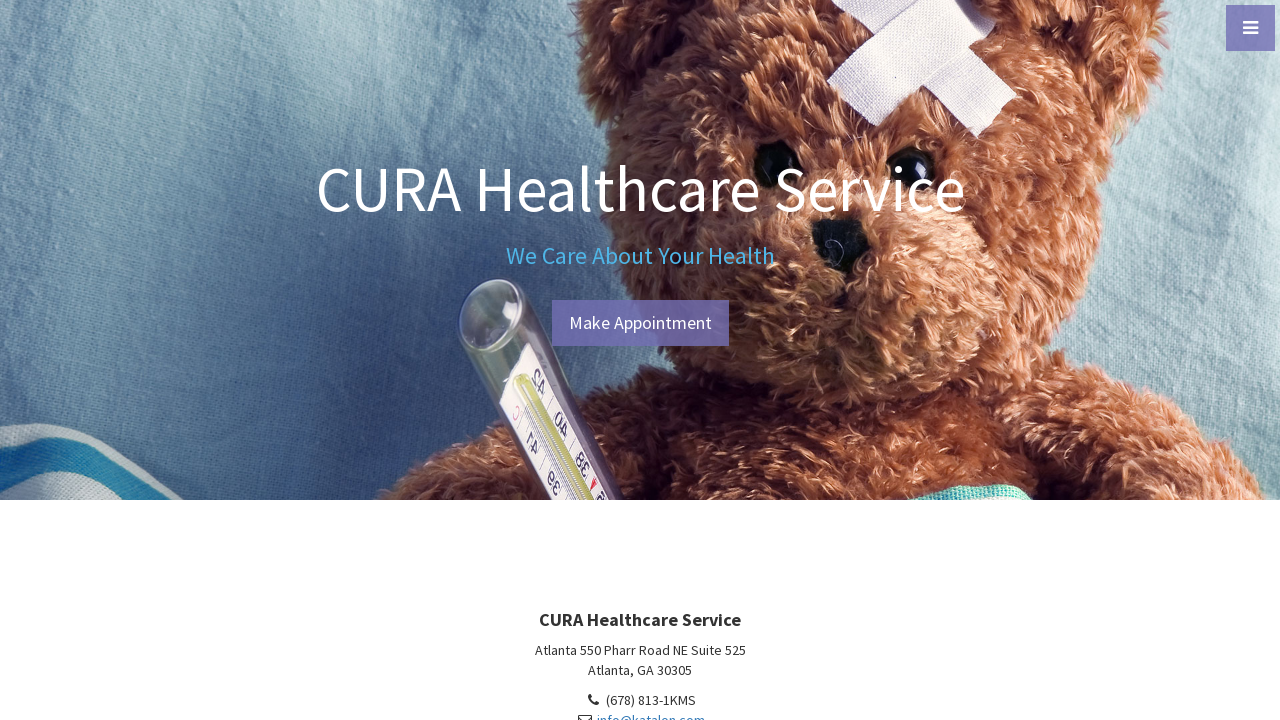

Clicked the make appointment button at (640, 323) on #btn-make-appointment
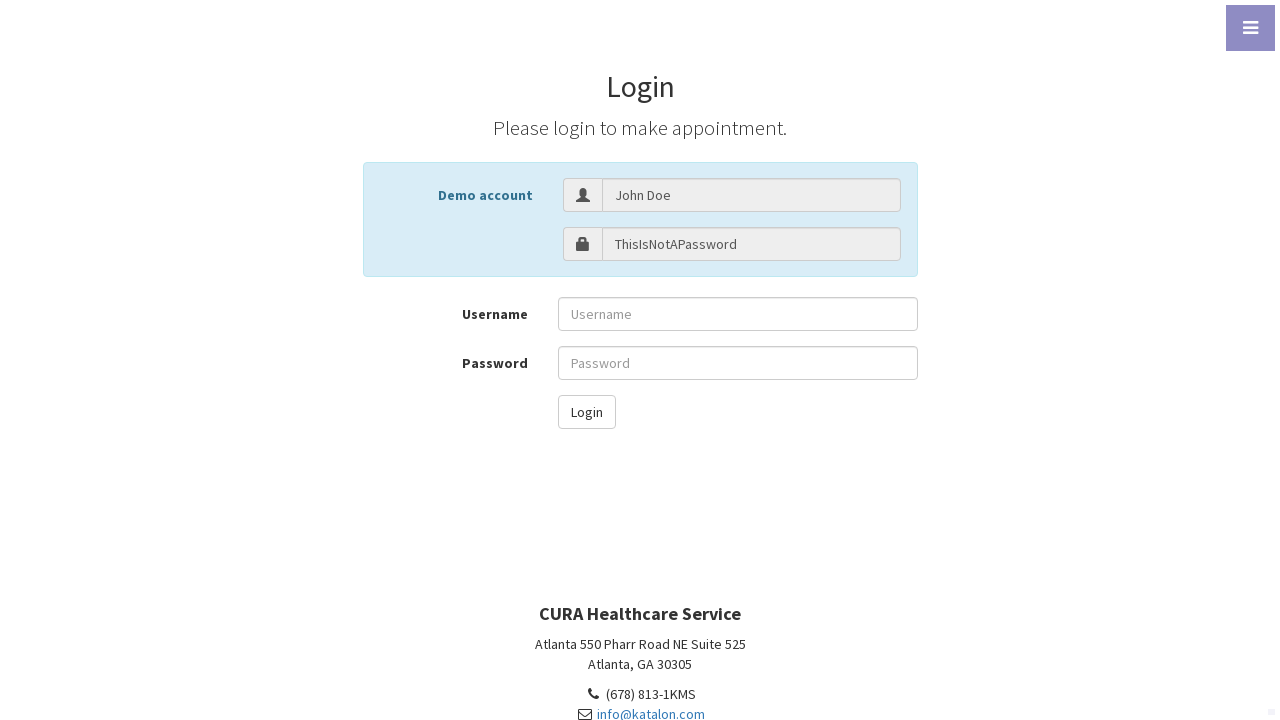

Navigation to login page completed
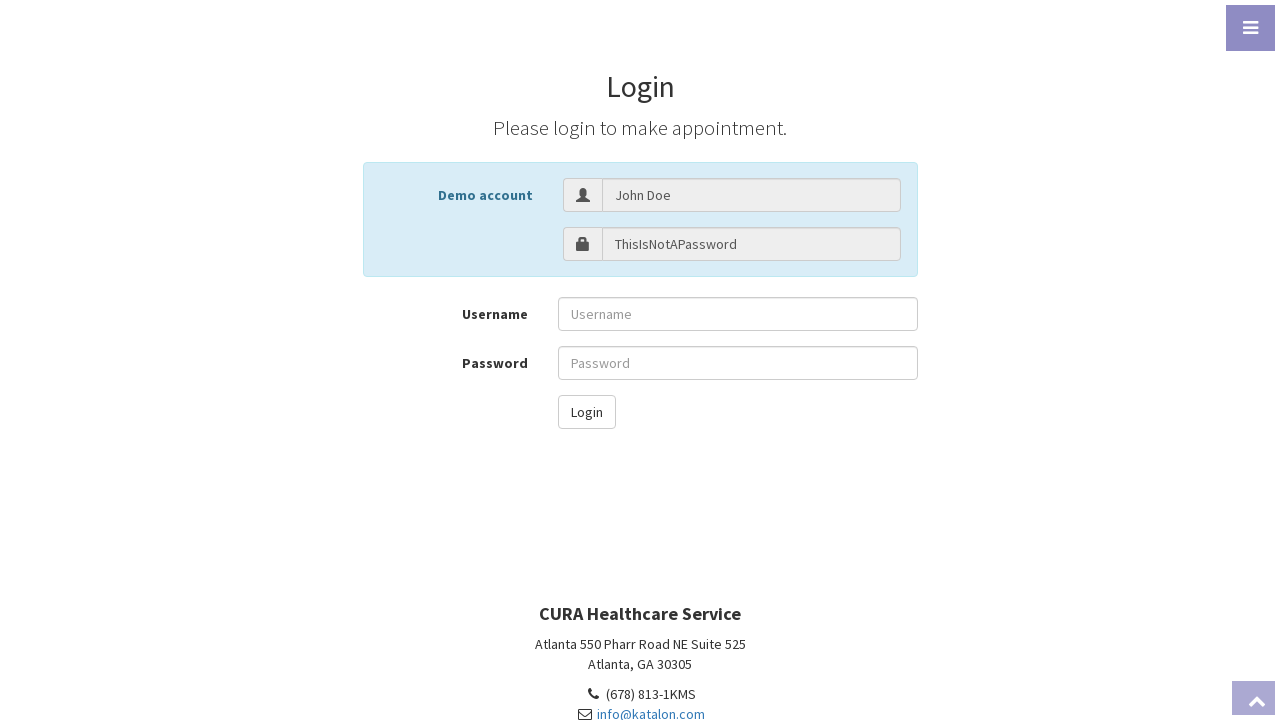

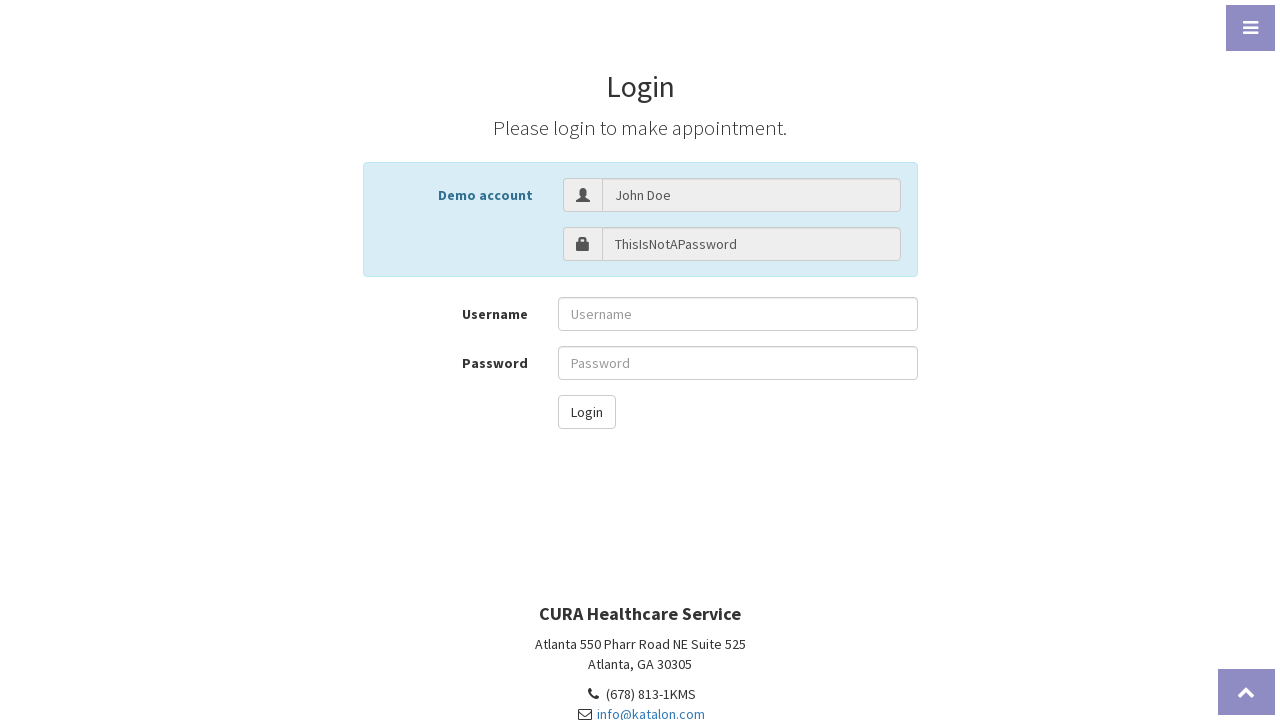